Navigates to the demo table and verifies employee rows are present in table1

Starting URL: http://automationbykrishna.com/

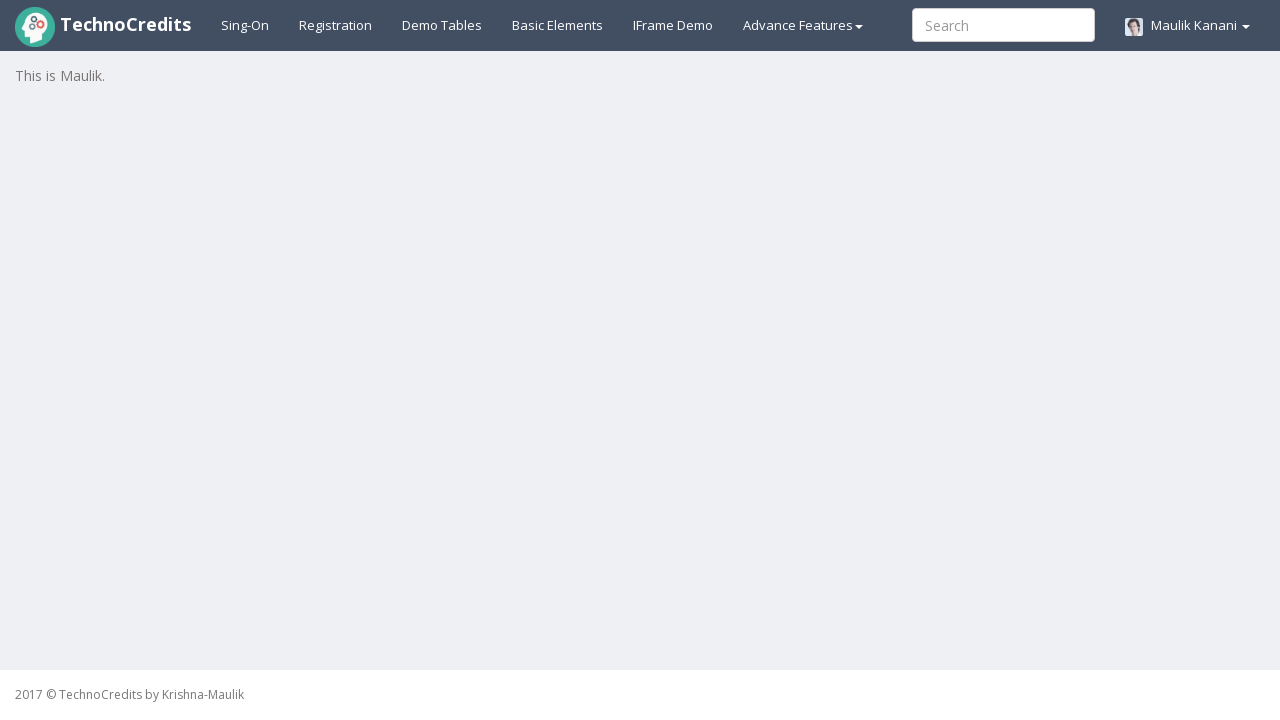

Clicked on Demo Table link at (442, 25) on #demotable
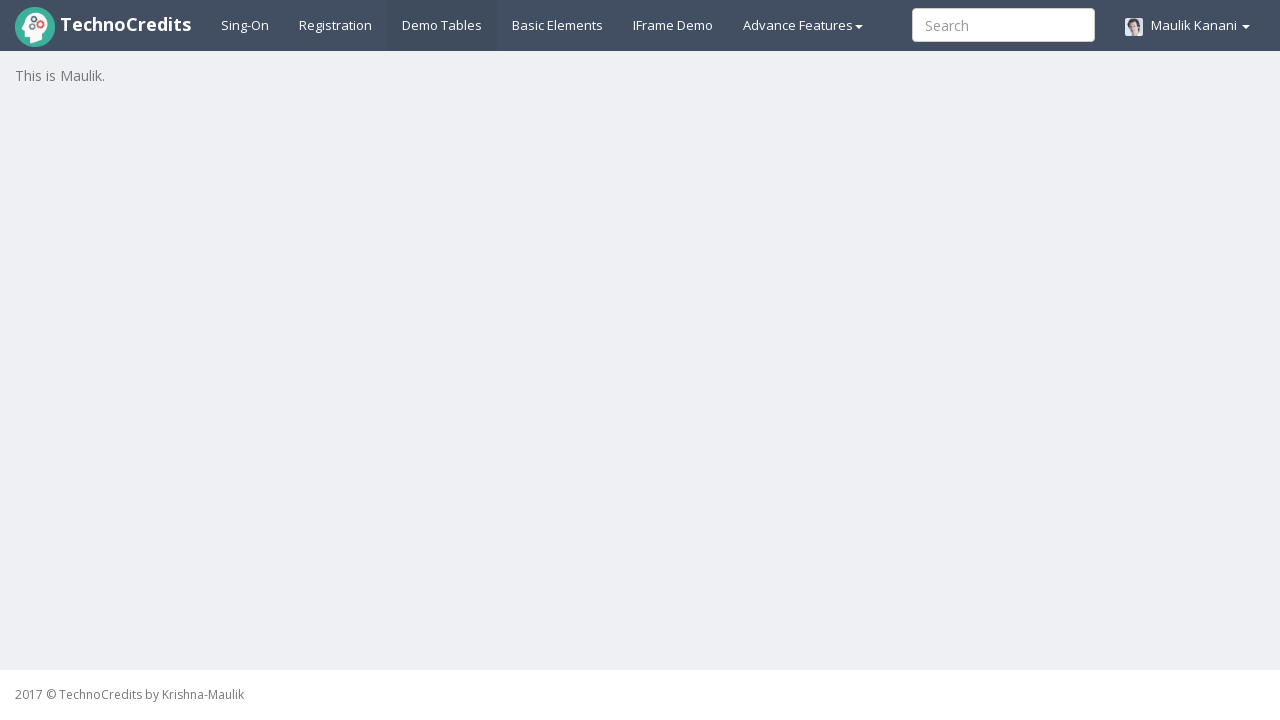

Waited for table1 to load and verified employee rows are present
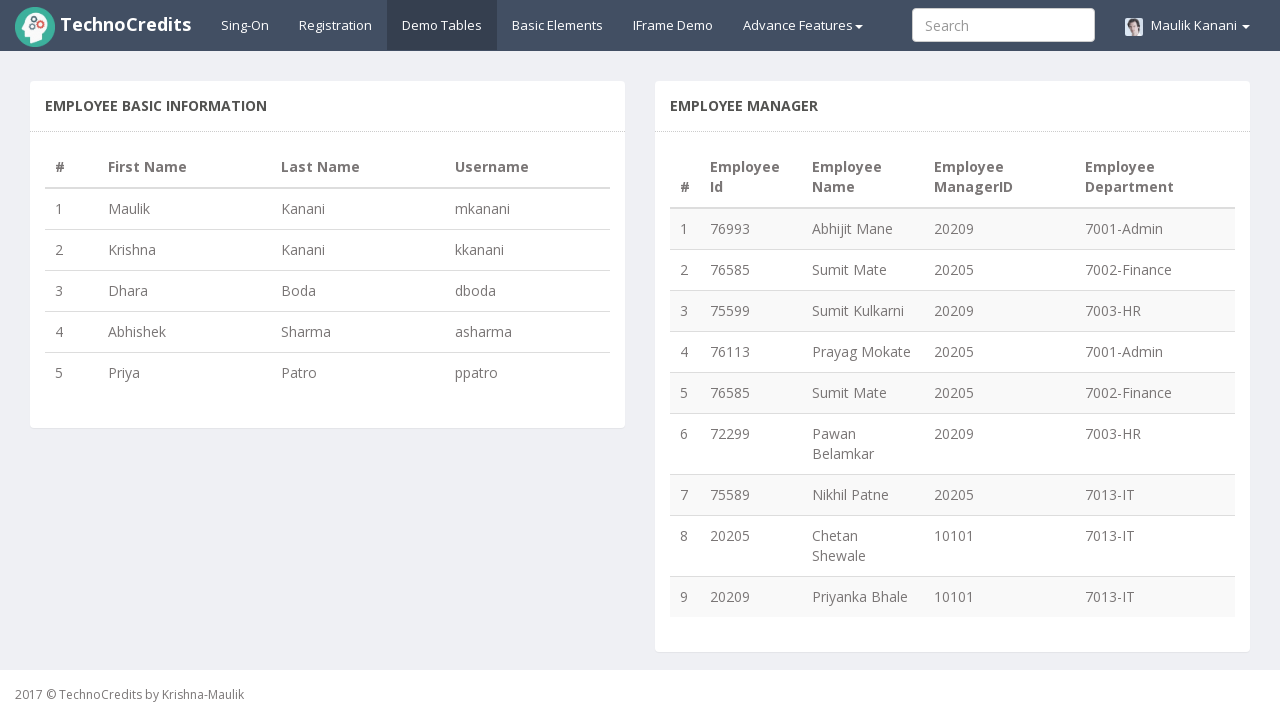

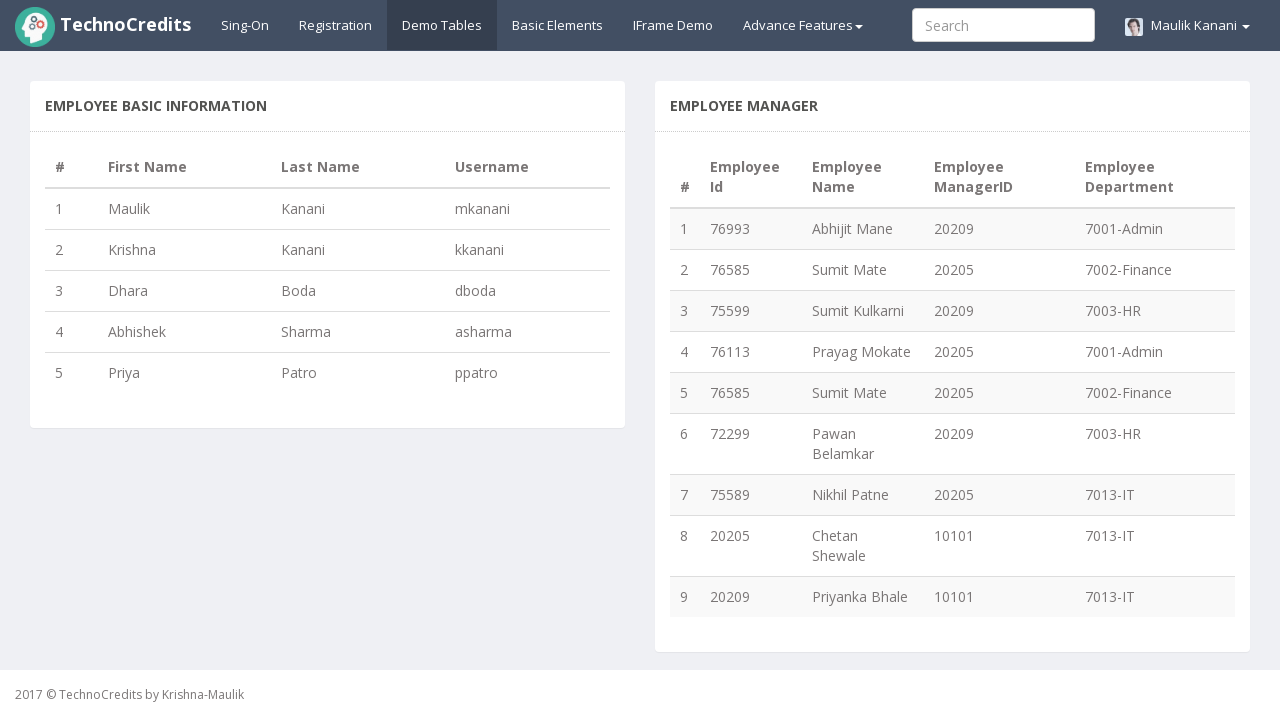